Tests iframe handling by navigating to a Frame page, switching to an iframe with default.html source, and clicking a button inside it

Starting URL: https://manojkumar4636.github.io/Selenium_Practice_Hub/home.html

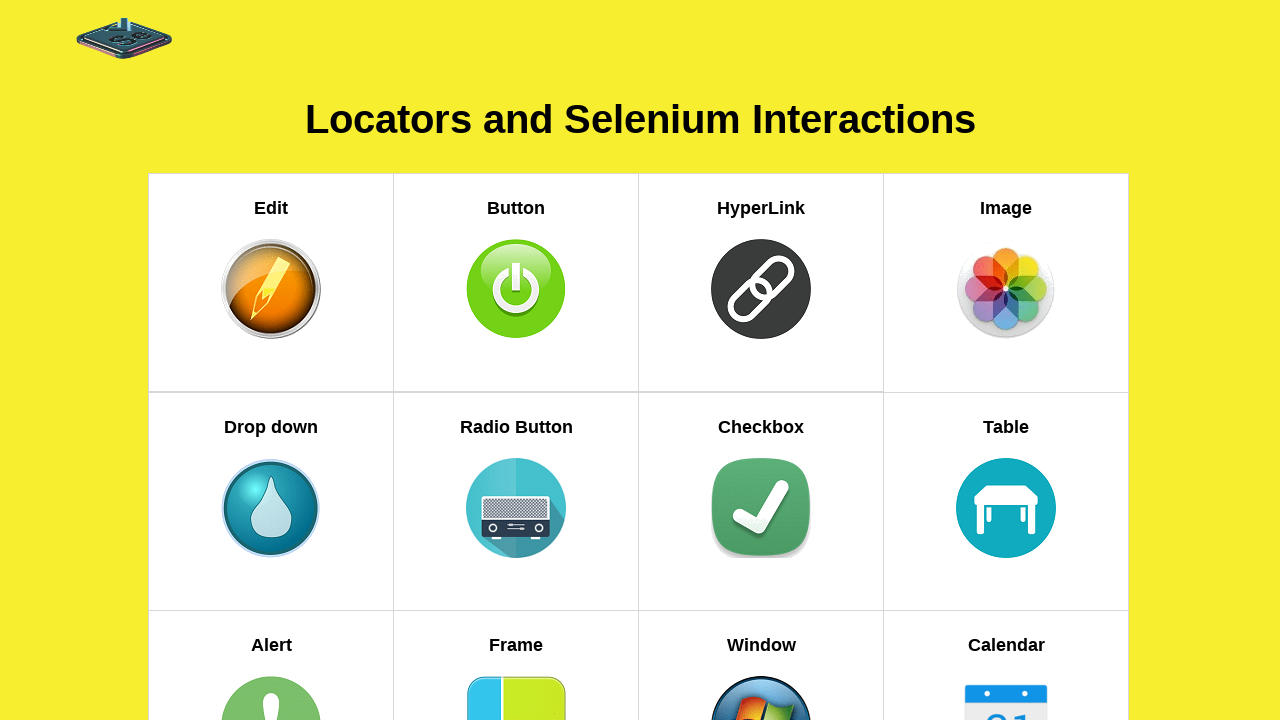

Clicked on Frame link to navigate to frame page at (516, 612) on xpath=//h5[text()='Frame']//parent::a
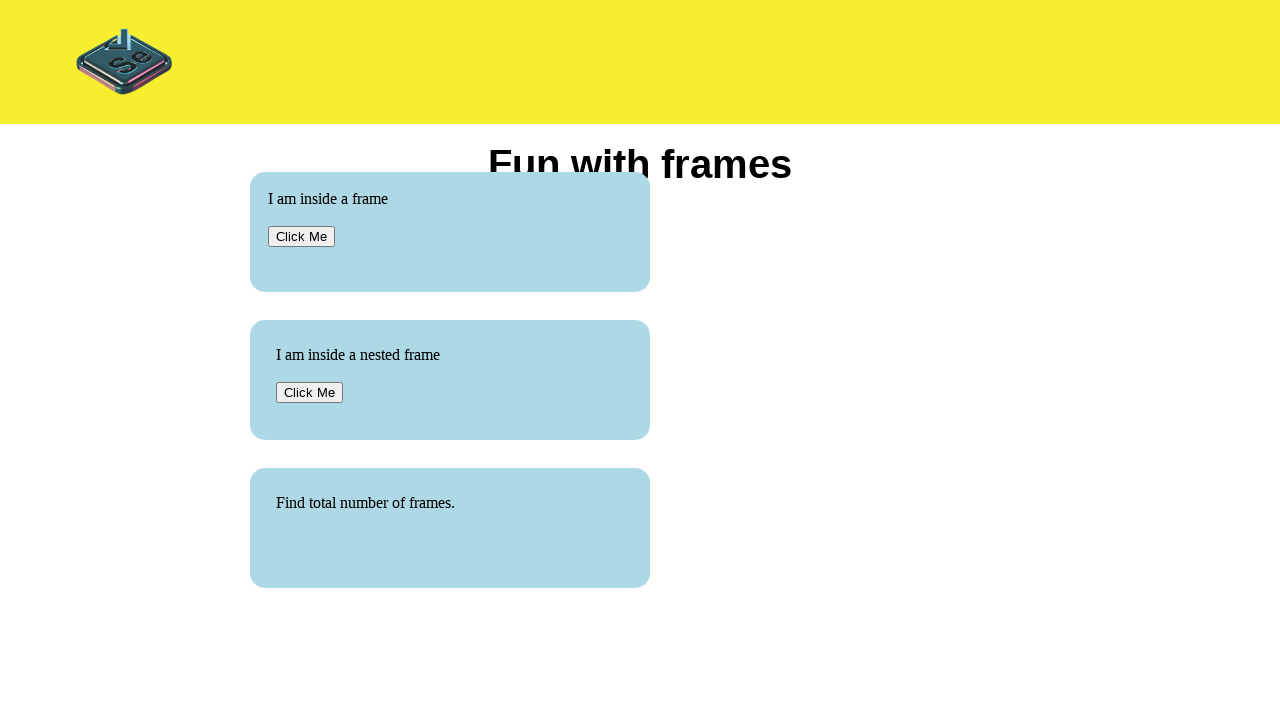

Located iframe with default.html source
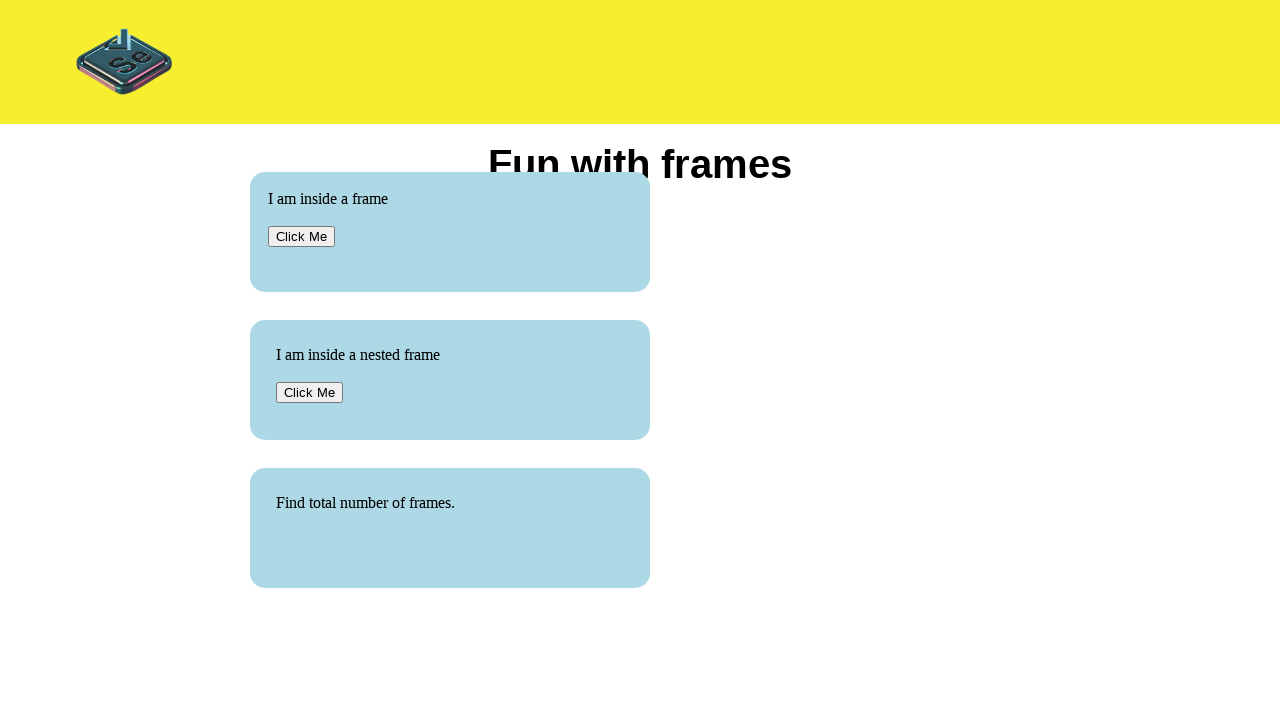

Clicked button inside the iframe at (302, 236) on xpath=//div[@id='wrapframe']//child::iframe[@src='default.html'] >> internal:con
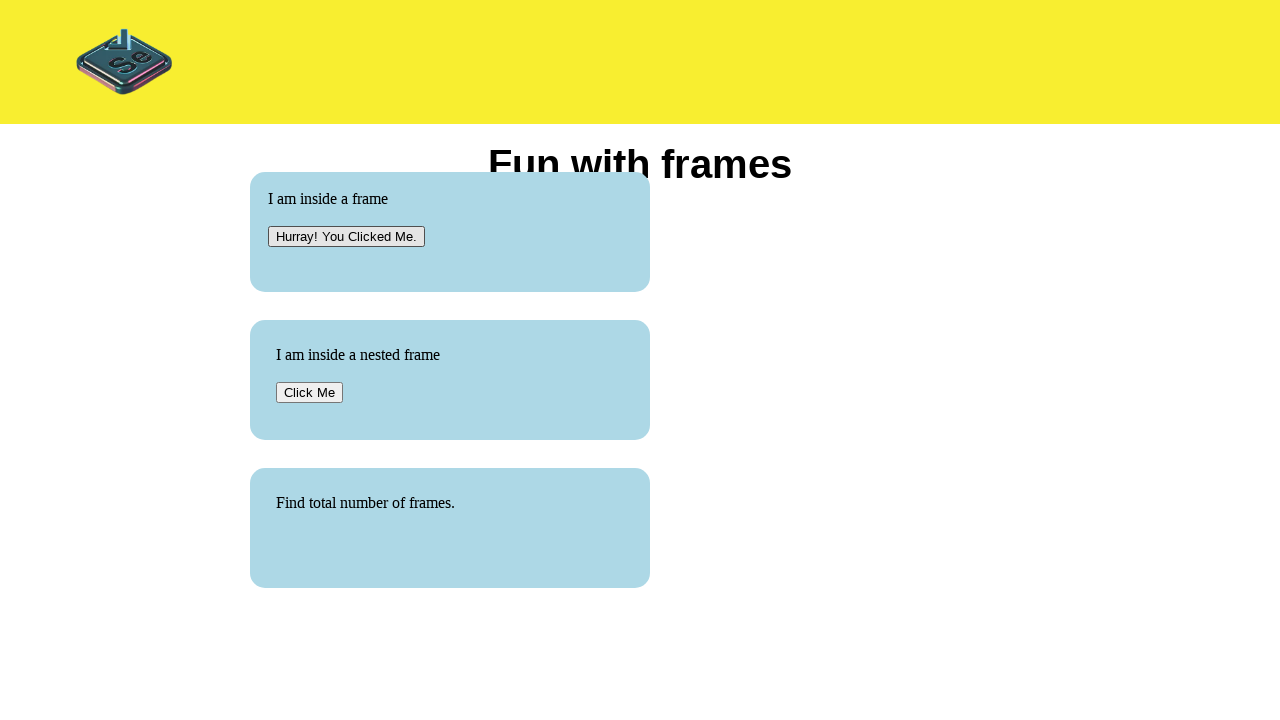

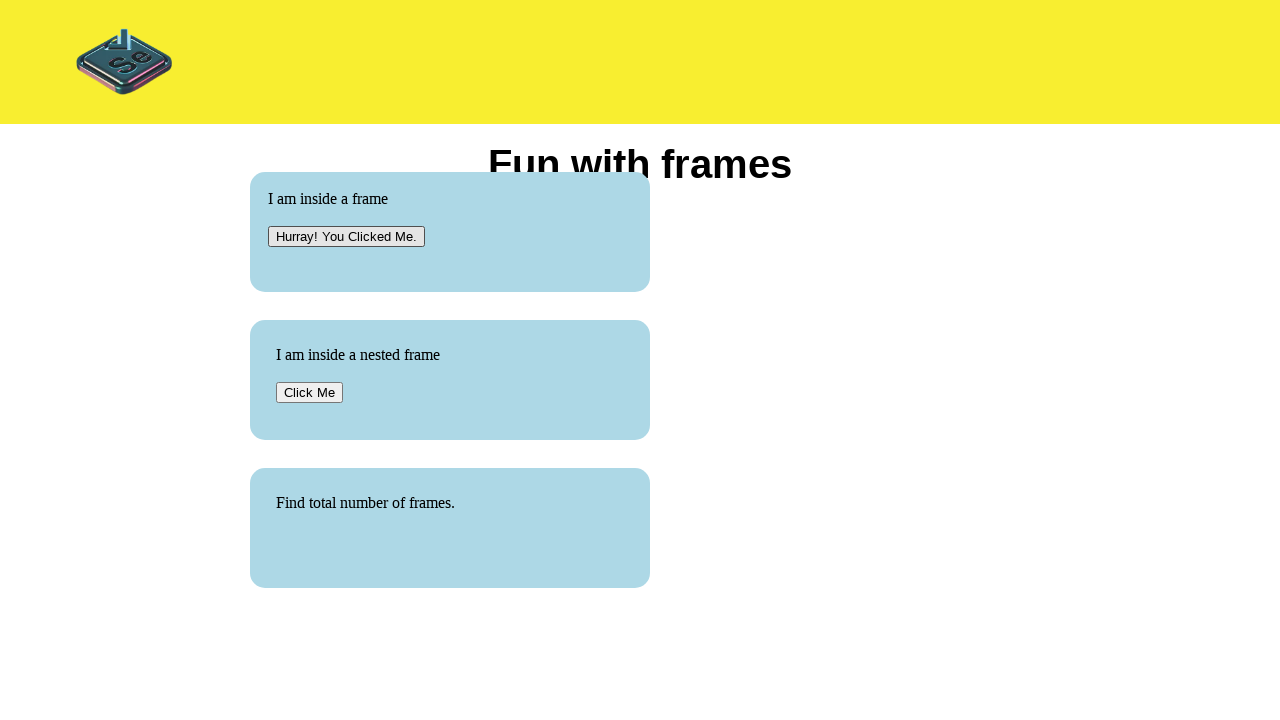